Tests various link functionalities on a demo page including navigation, attribute extraction, broken link verification, and duplicate link handling

Starting URL: https://www.leafground.com/link.xhtml

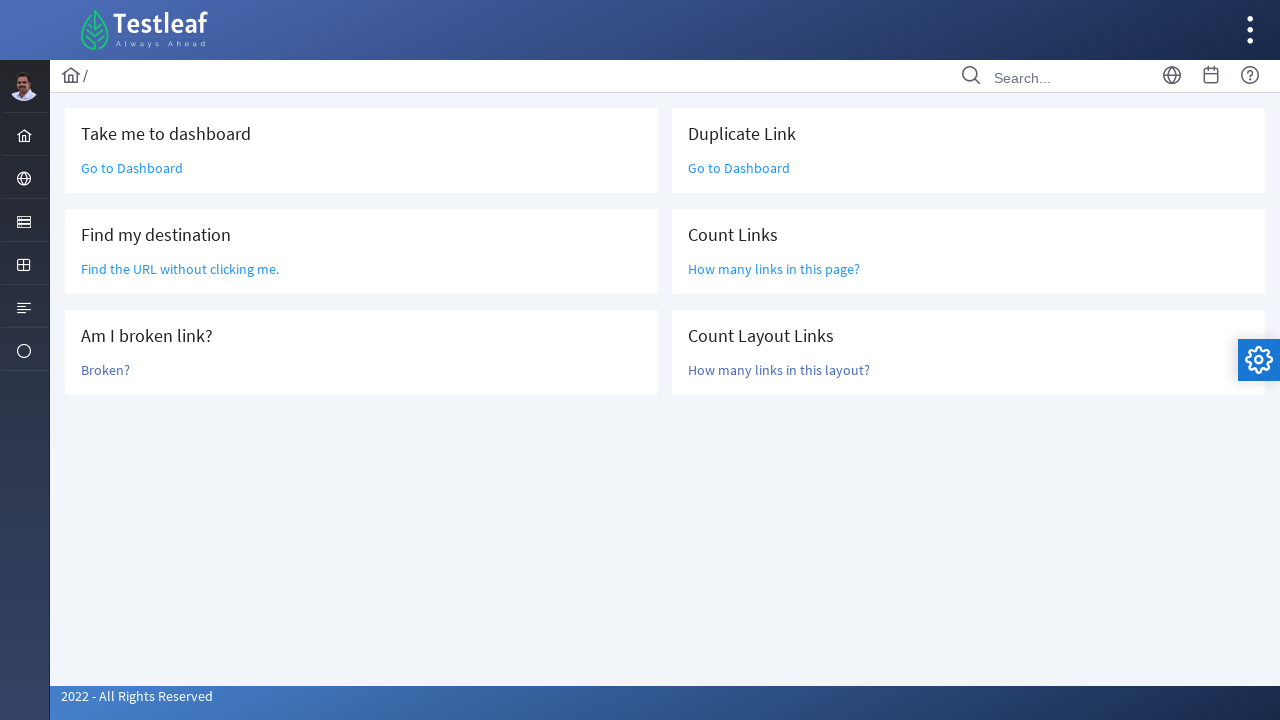

Clicked 'Go to Dashboard' link at (132, 168) on text='Go to Dashboard'
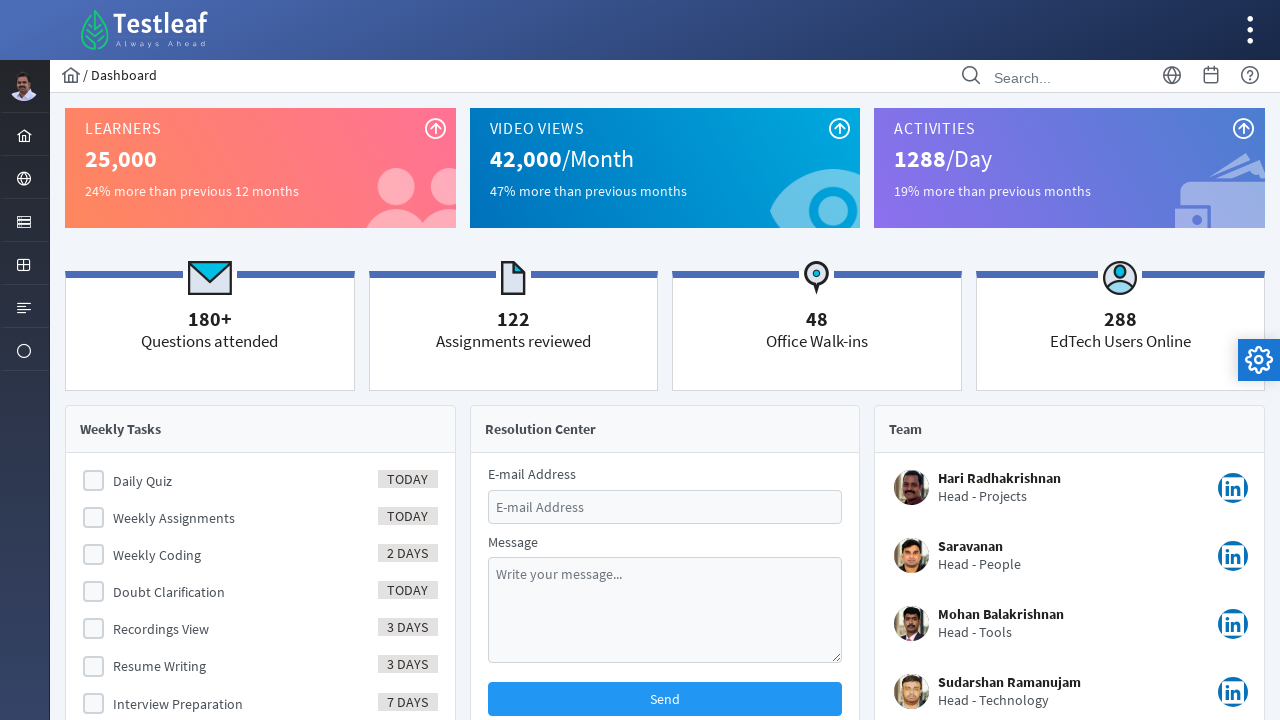

Navigated back to link demo page
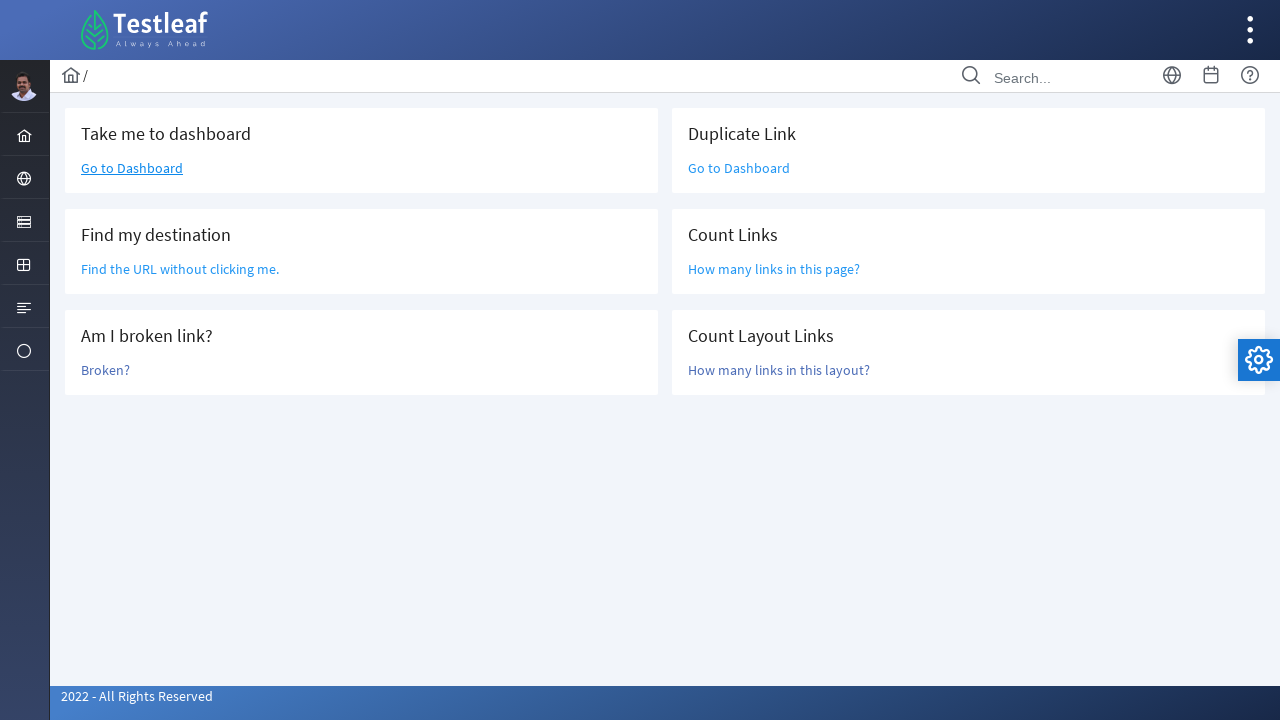

Extracted href attribute from first UI link: /dashboard.xhtml
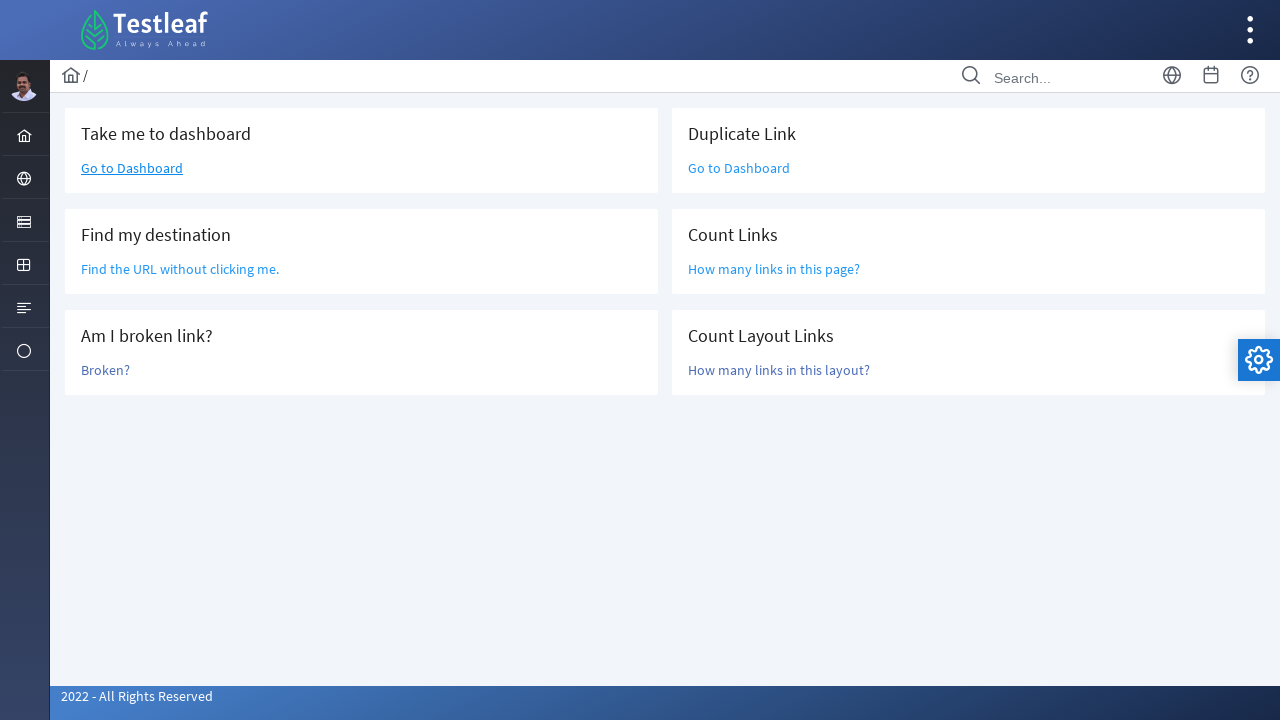

Clicked 'Broken?' link to verify broken link at (106, 370) on text='Broken?'
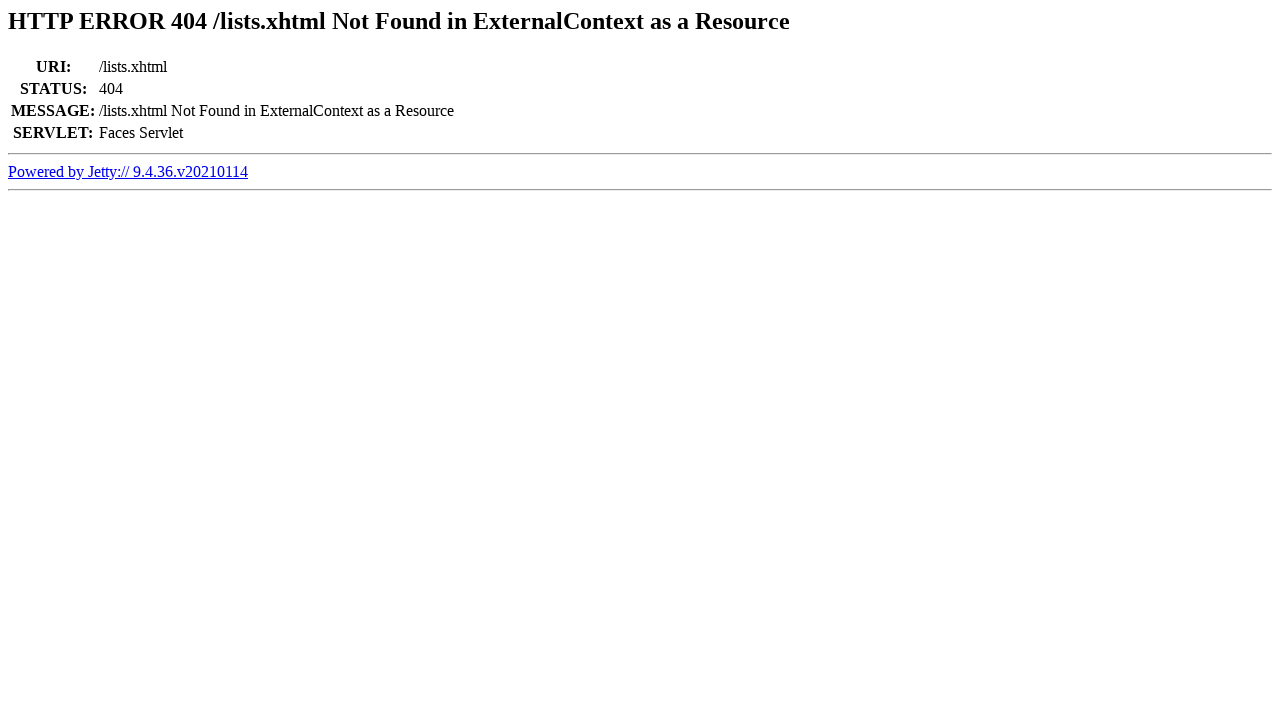

Located 404 error element on page
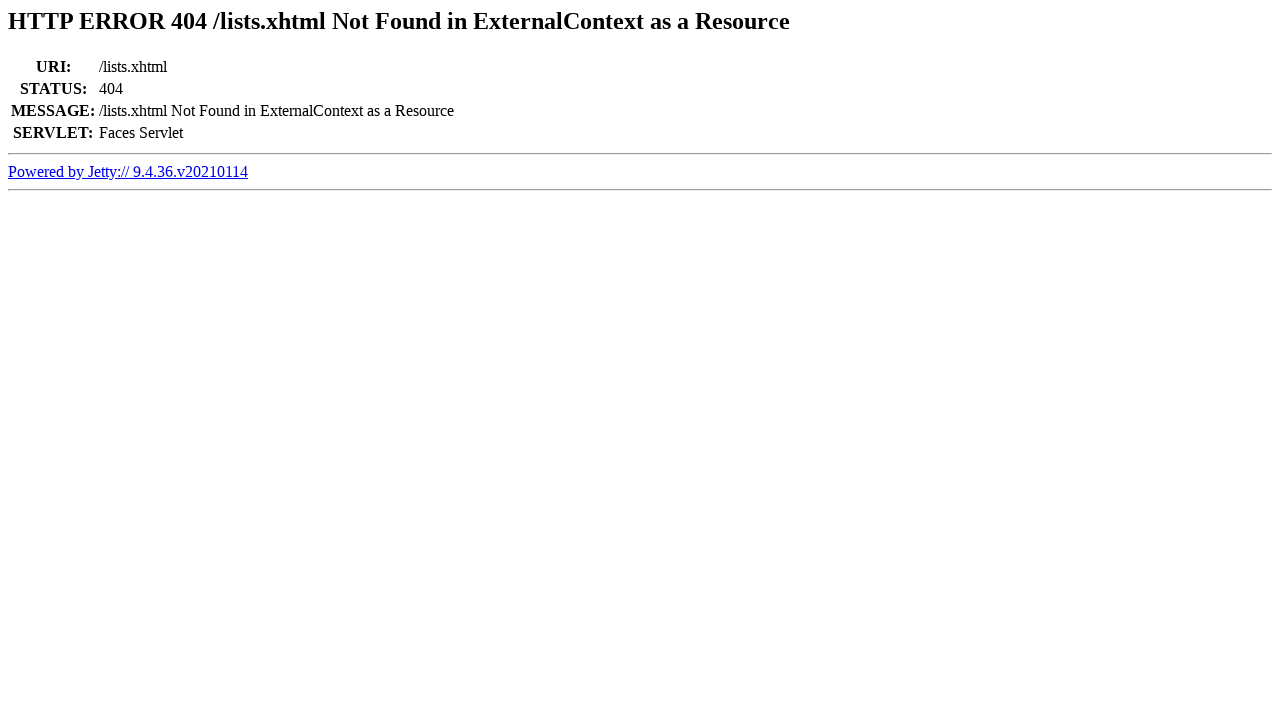

Confirmed: link is broken (404 error visible)
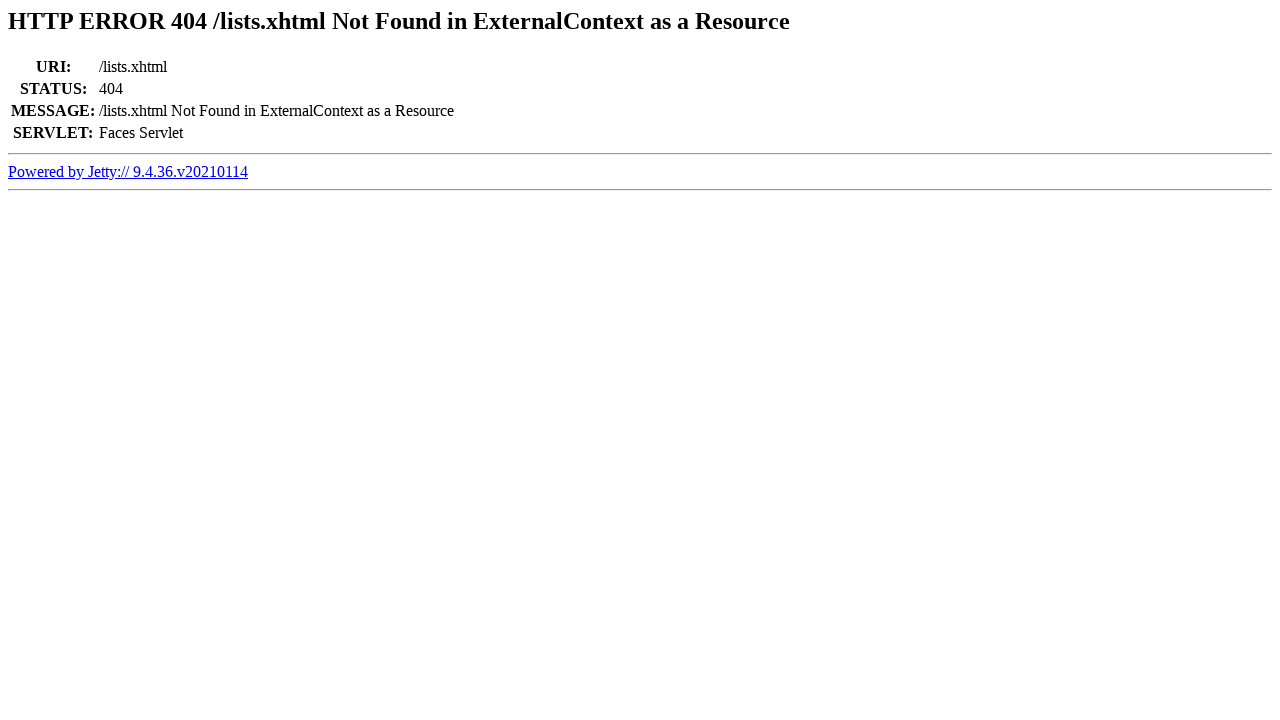

Navigated back to link demo page to test duplicate link
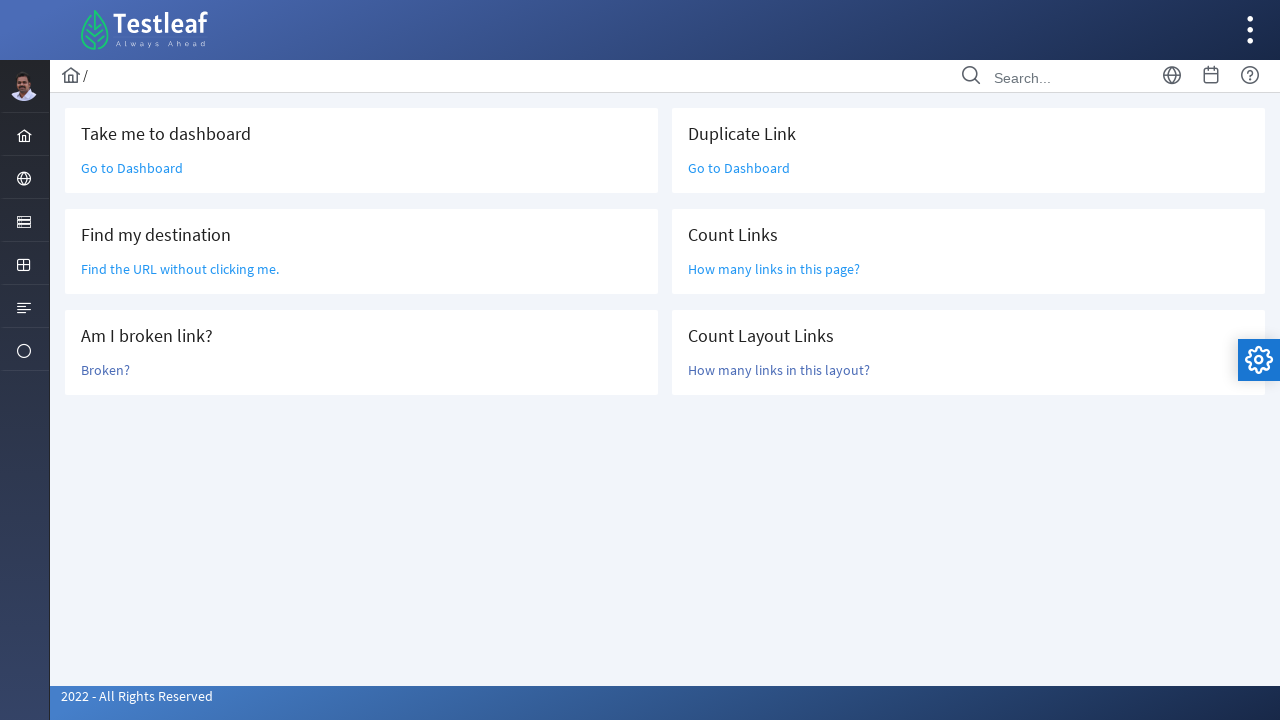

Clicked duplicate 'Go to Dashboard' link at (132, 168) on text='Go to Dashboard'
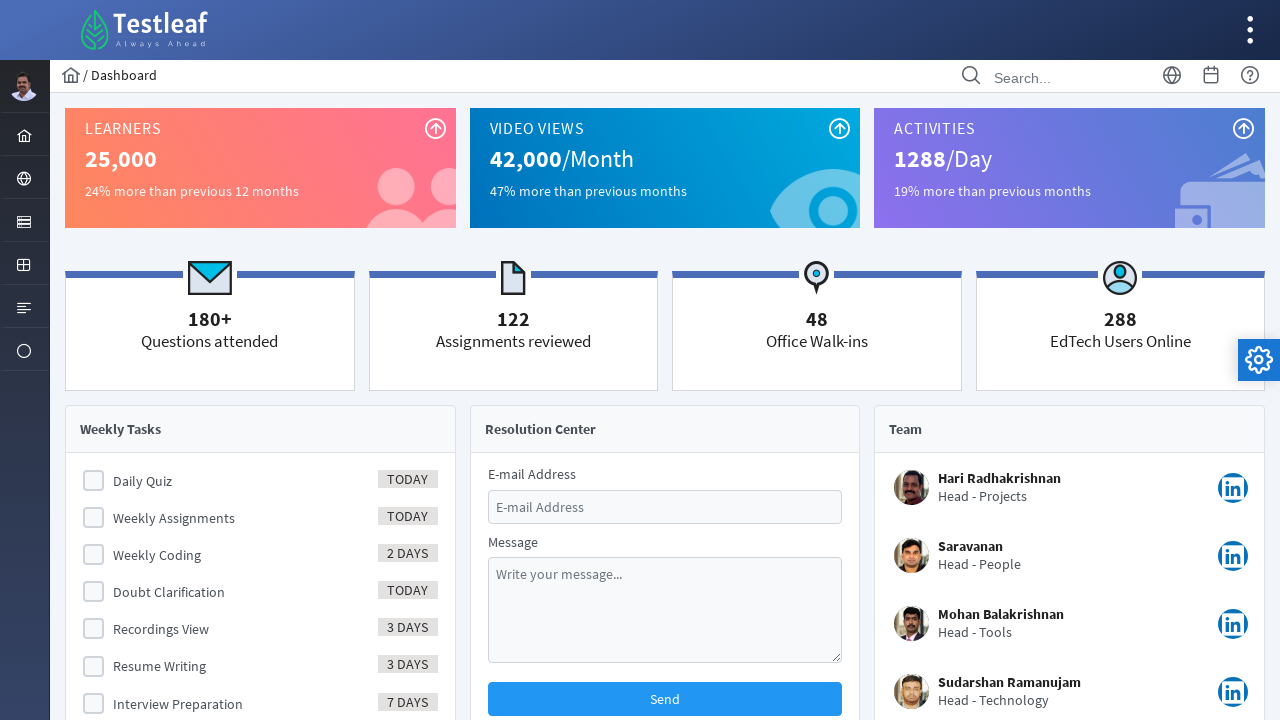

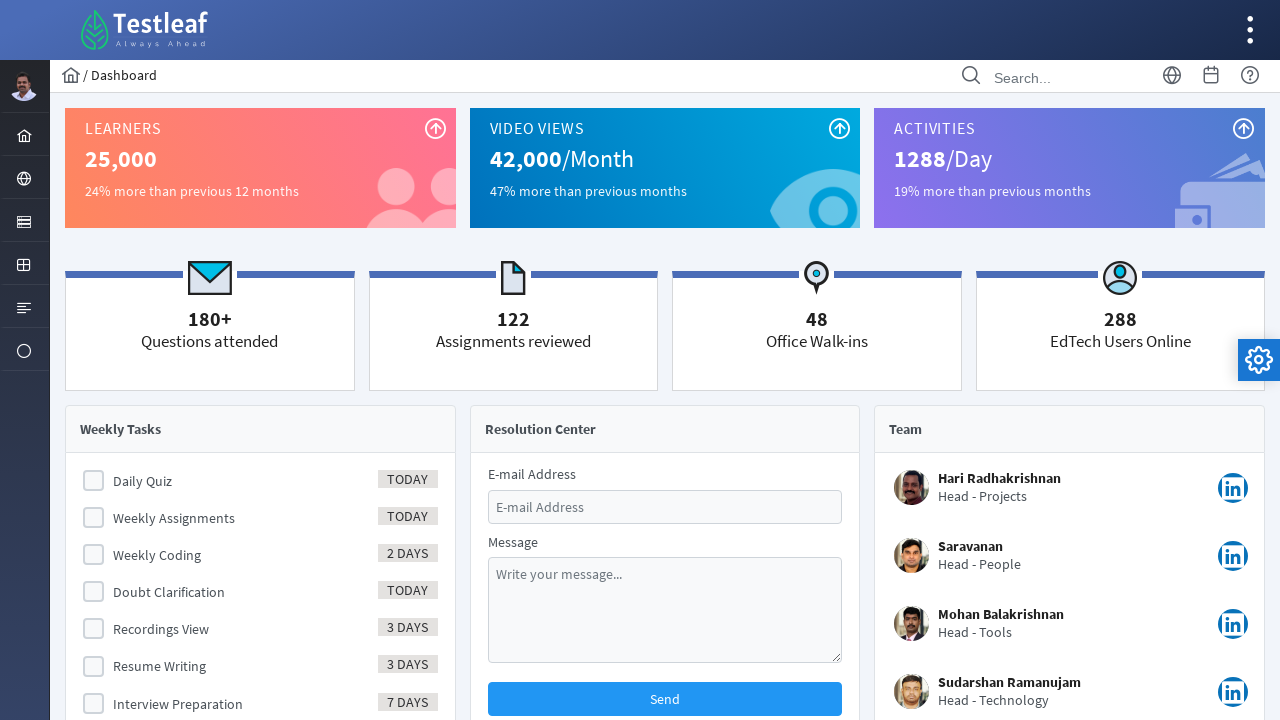